Tests navigation through header menu items: Overview, Generate API Key, Authentication, Recover API Key, and Browse APIs sections

Starting URL: https://api.nasa.gov/

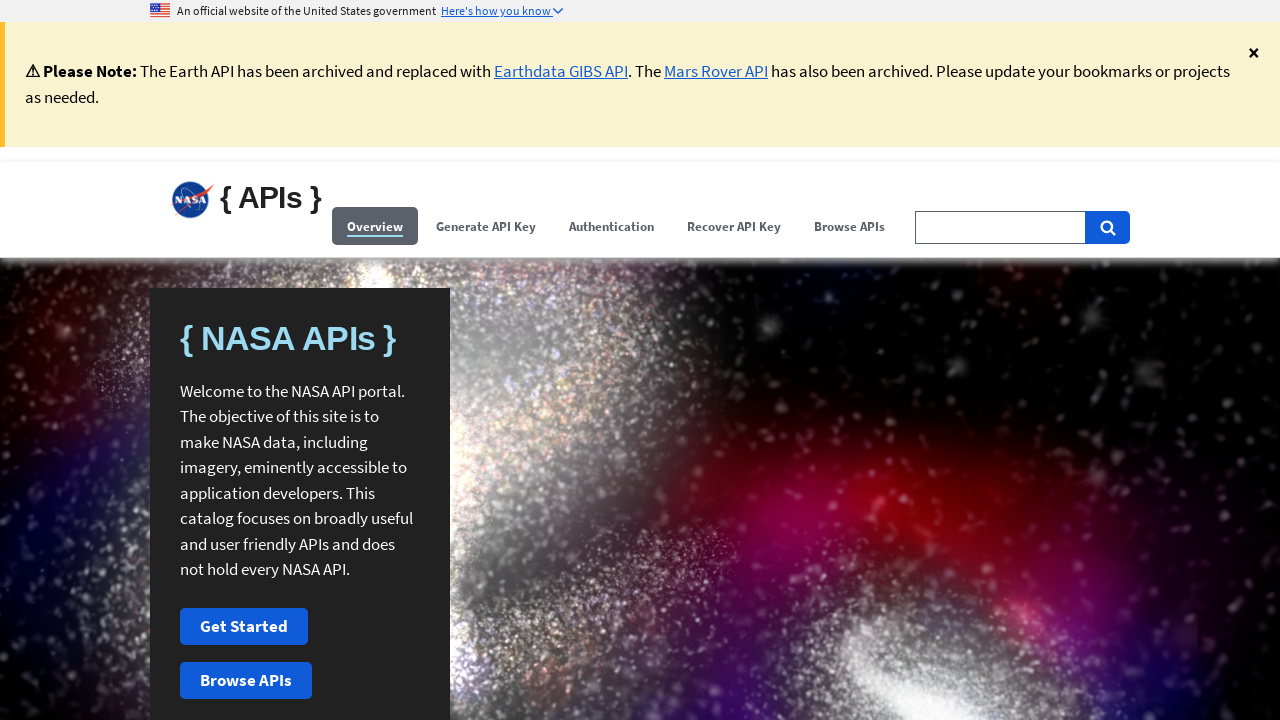

Page loaded - favicon selector confirmed
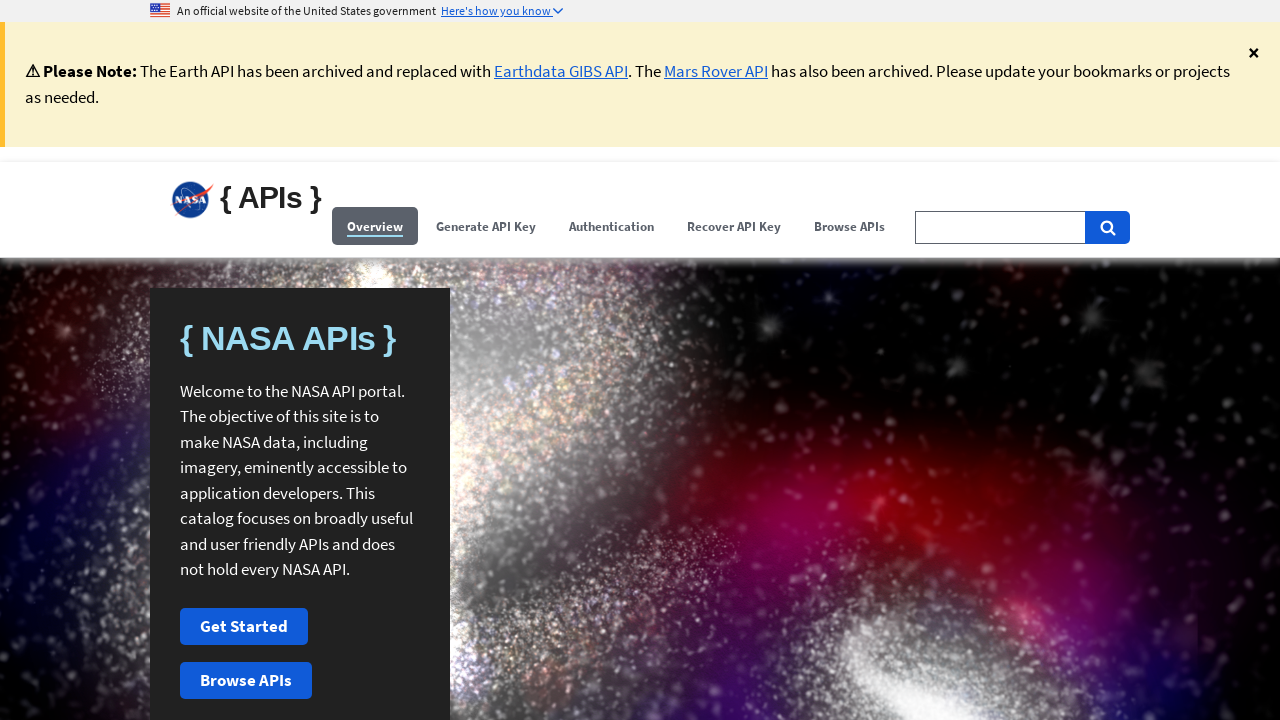

Clicked Overview in header menu at (375, 226) on (//span[contains(.,'Overview')])[1]
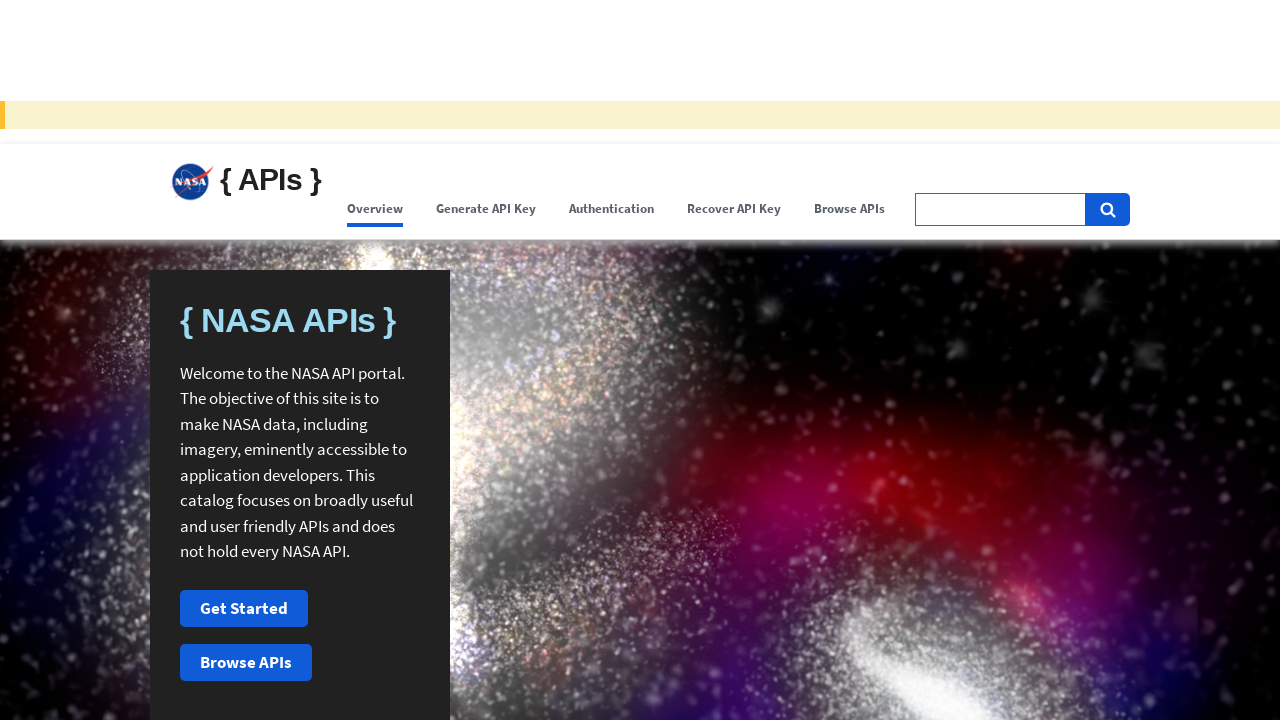

Overview section loaded
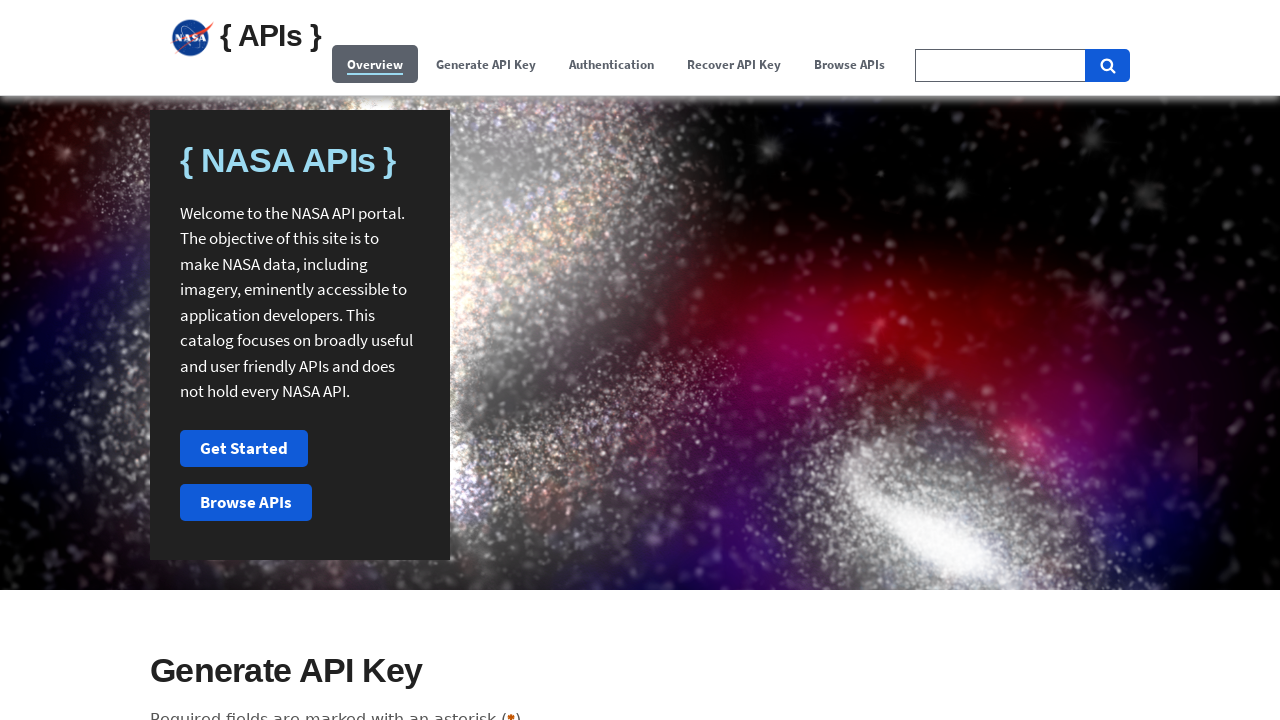

Clicked Generate API Key in header menu at (486, 64) on (//span[contains(.,'Generate API Key')])[1]
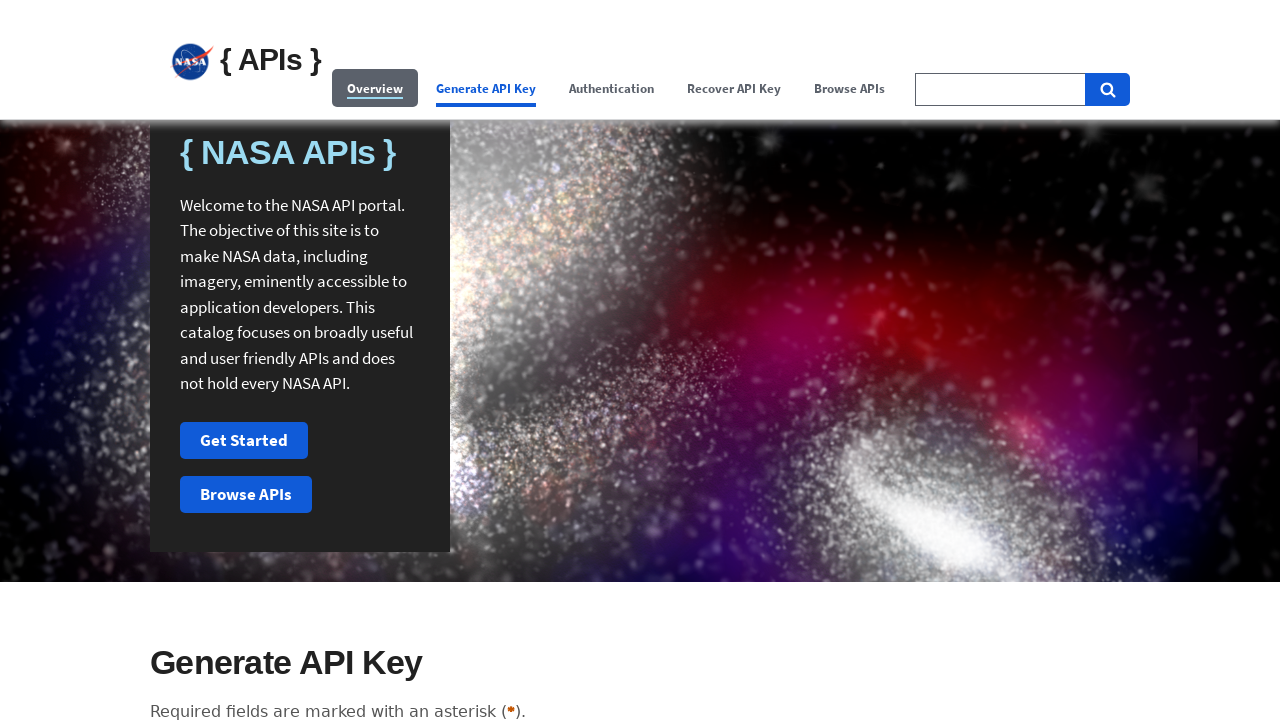

Generate API Key section loaded
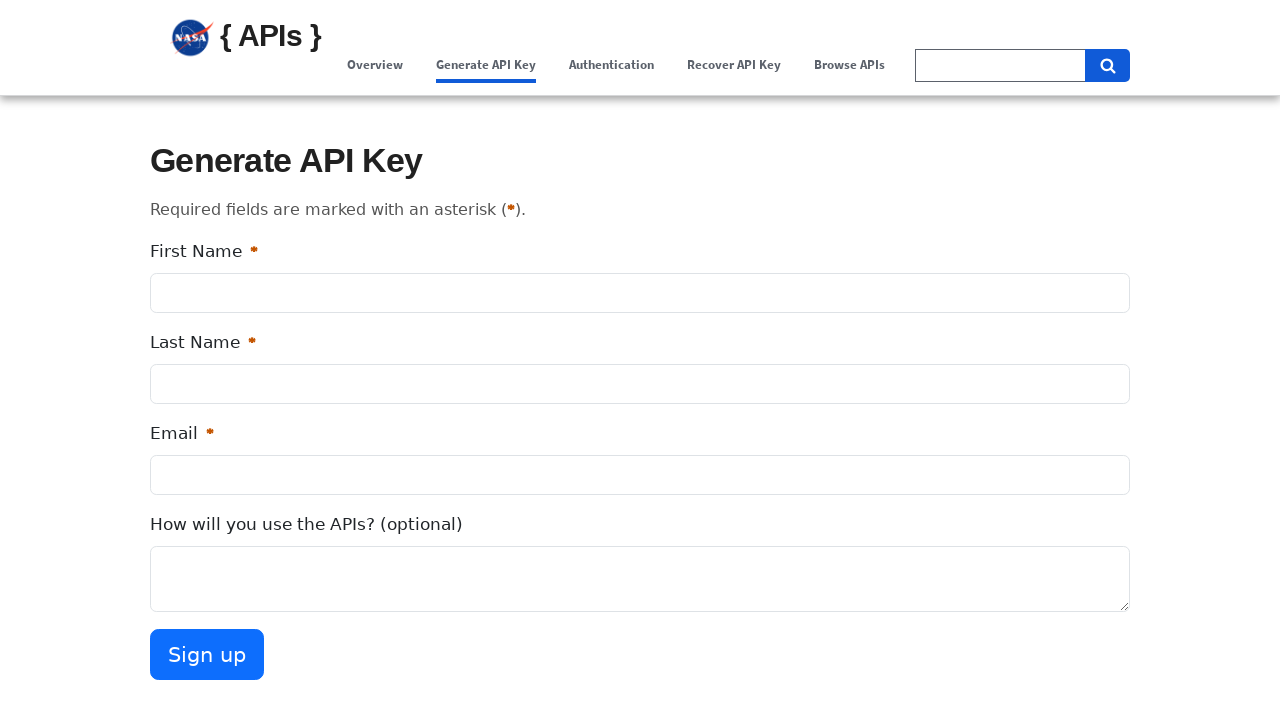

Clicked Authentication in header menu at (612, 64) on (//span[contains(.,'Authentication')])[1]
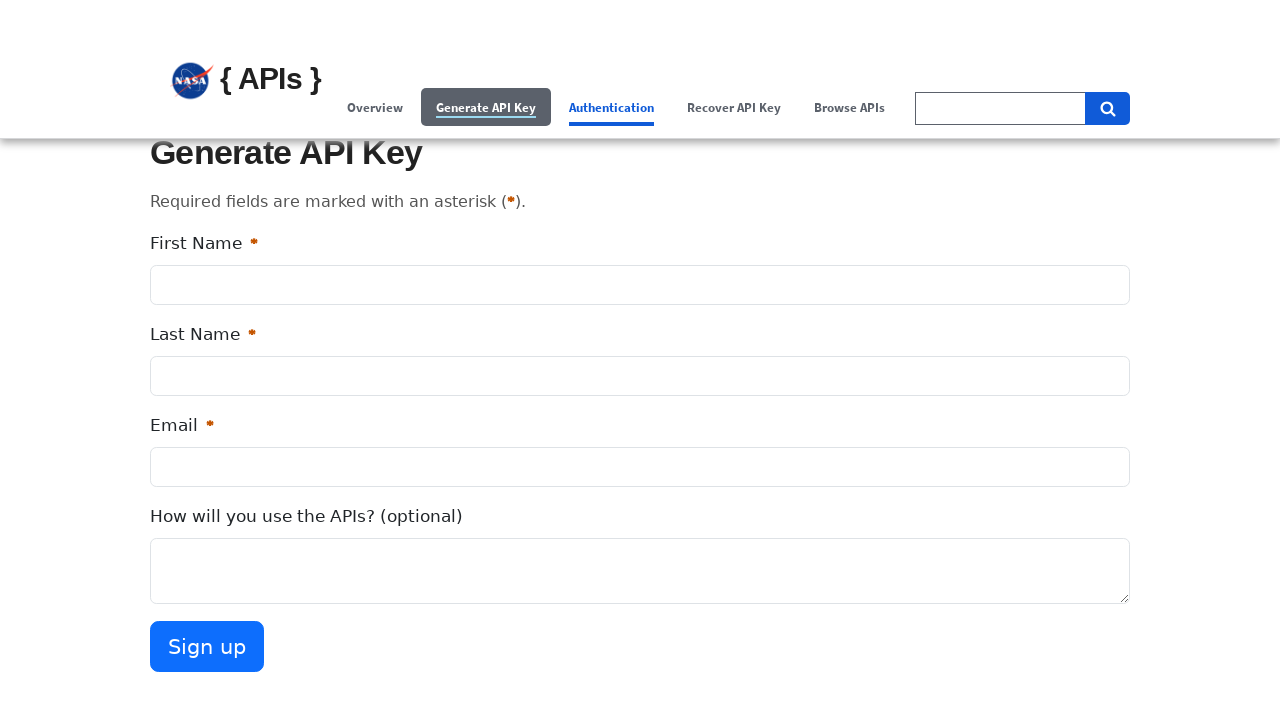

Authentication section loaded
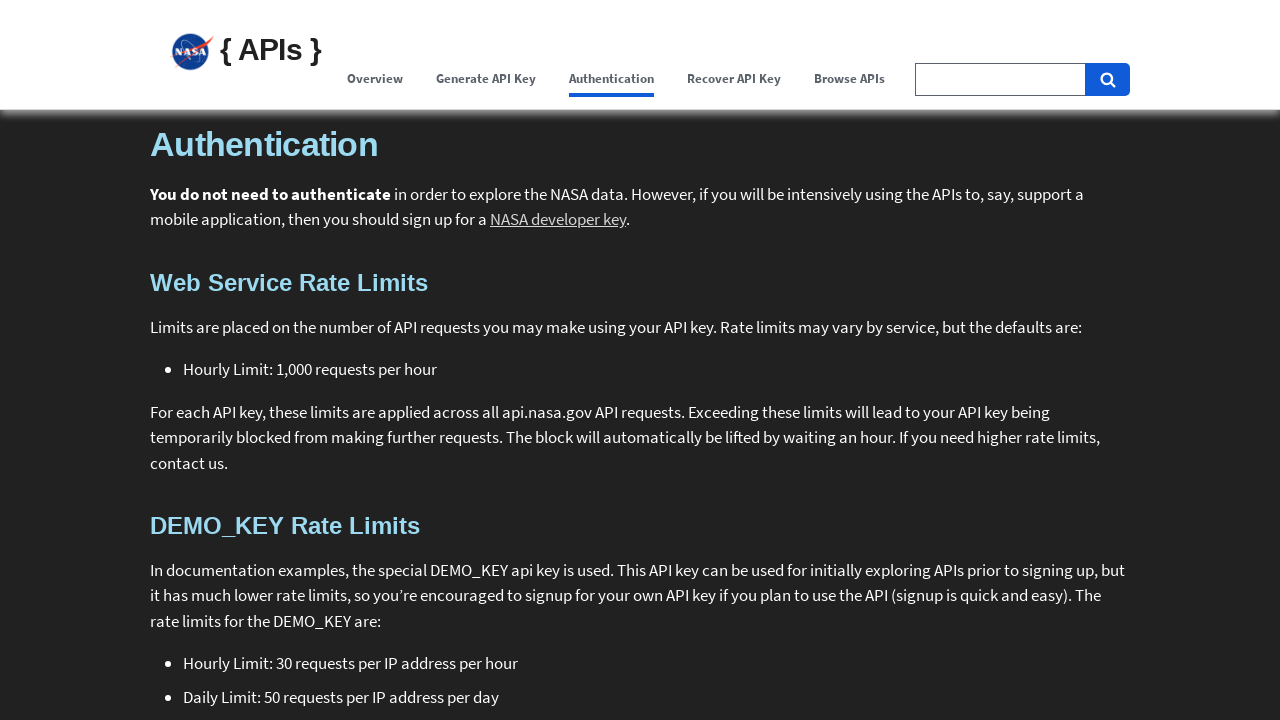

Clicked Recover API Key in header menu at (734, 64) on (//span[contains(.,'Recover API Key')])[1]
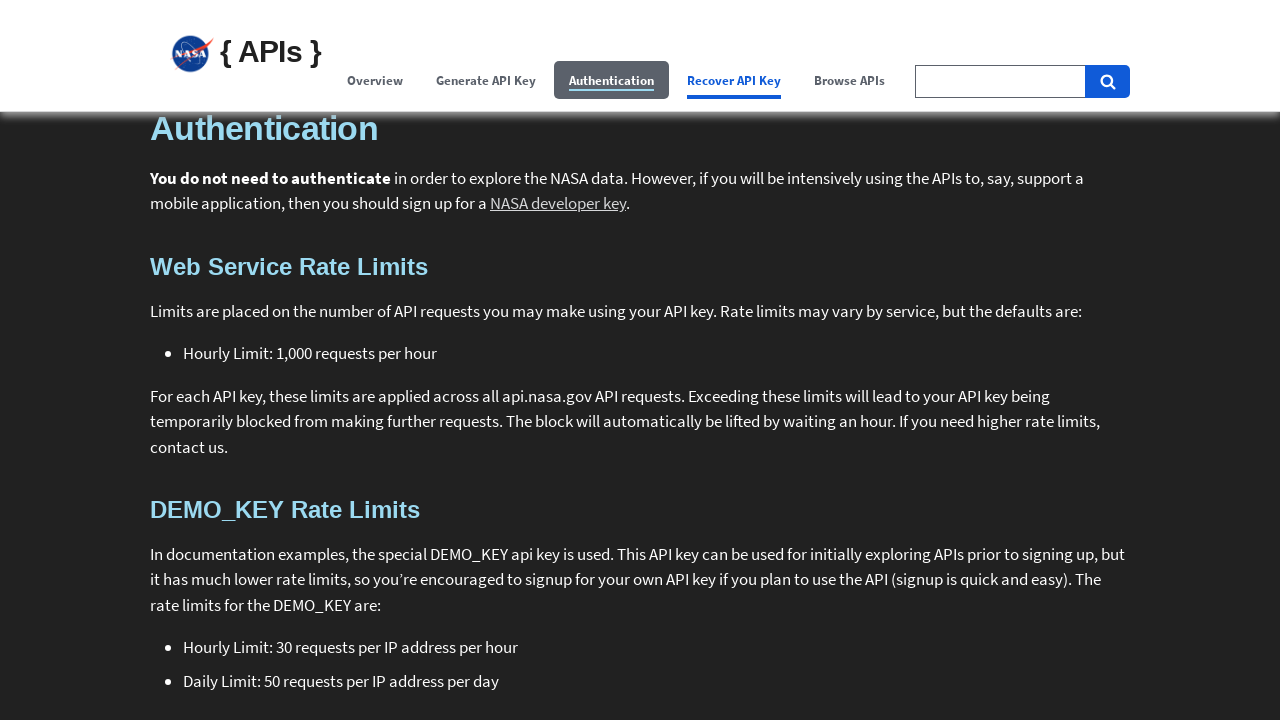

API Key Recovery section loaded
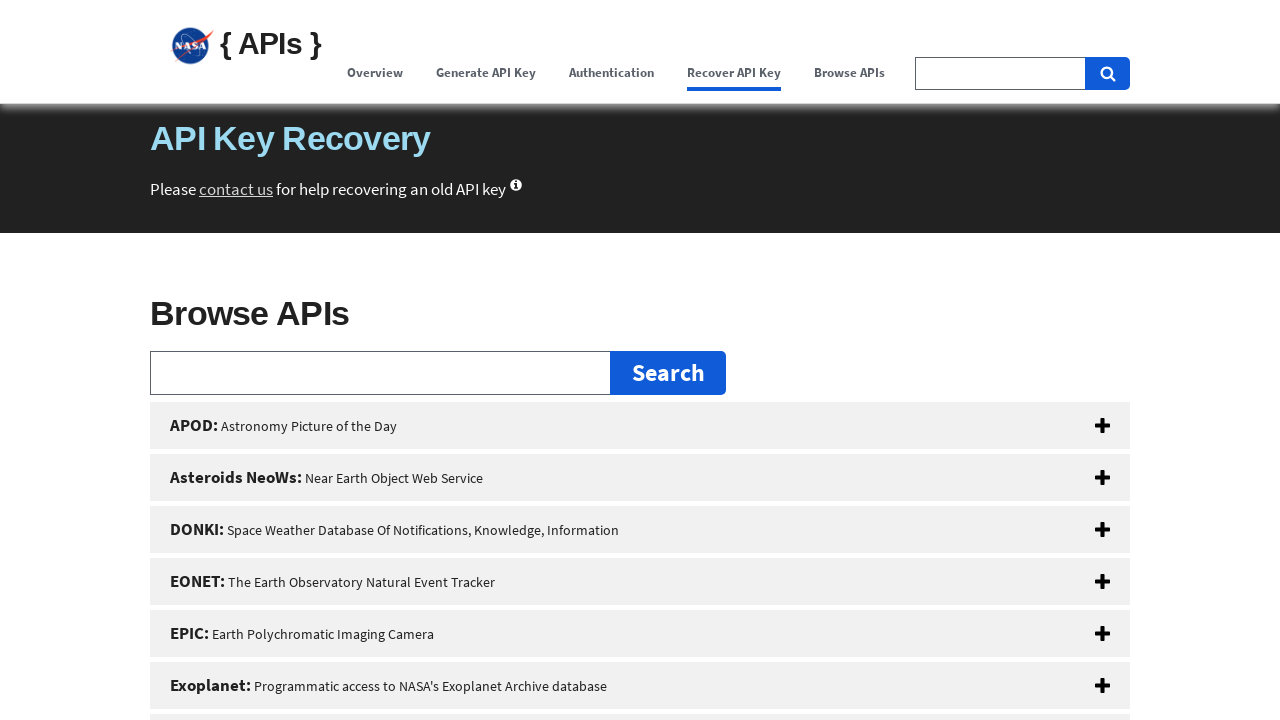

Clicked Browse APIs in header menu at (850, 64) on (//span[contains(.,'Browse APIs')])[1]
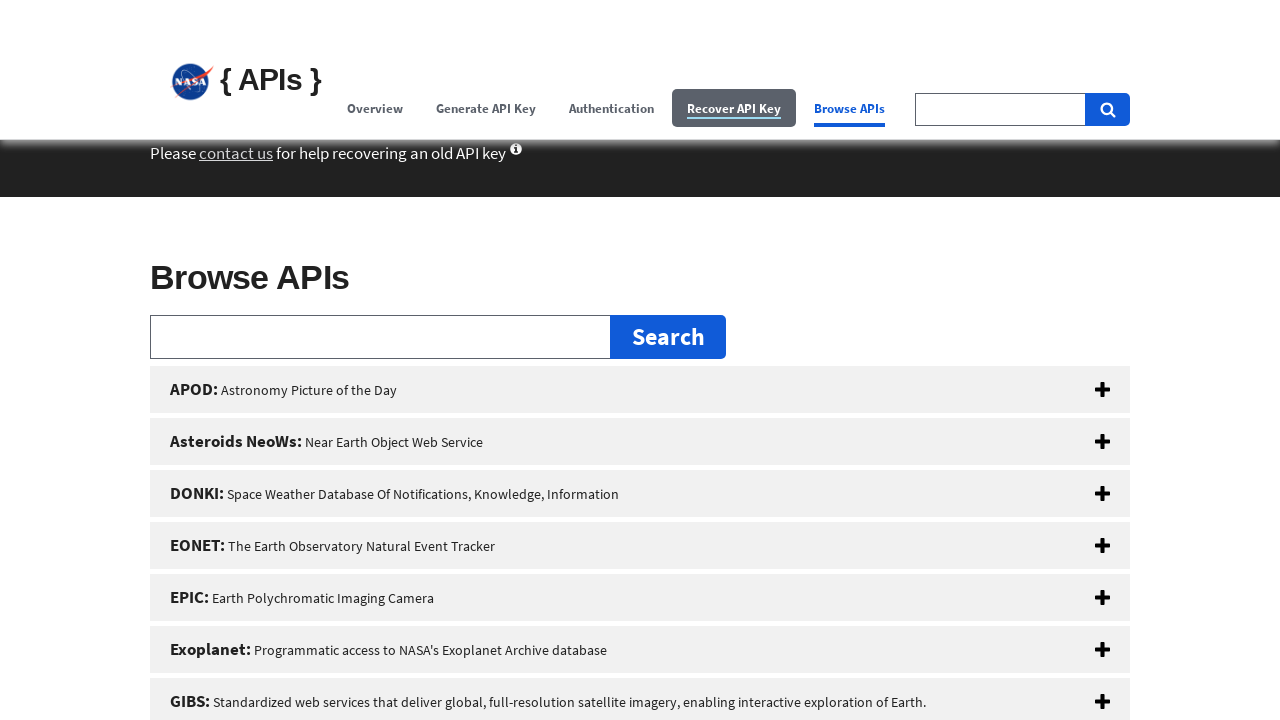

Browse APIs section loaded
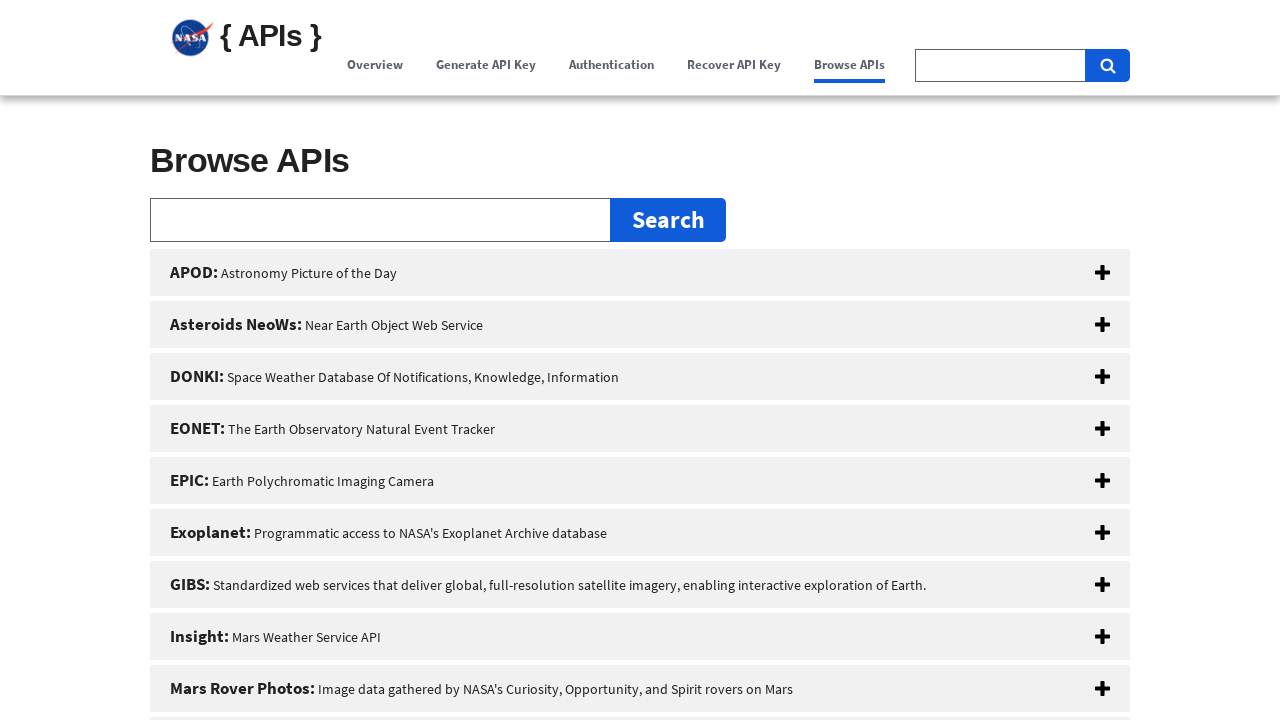

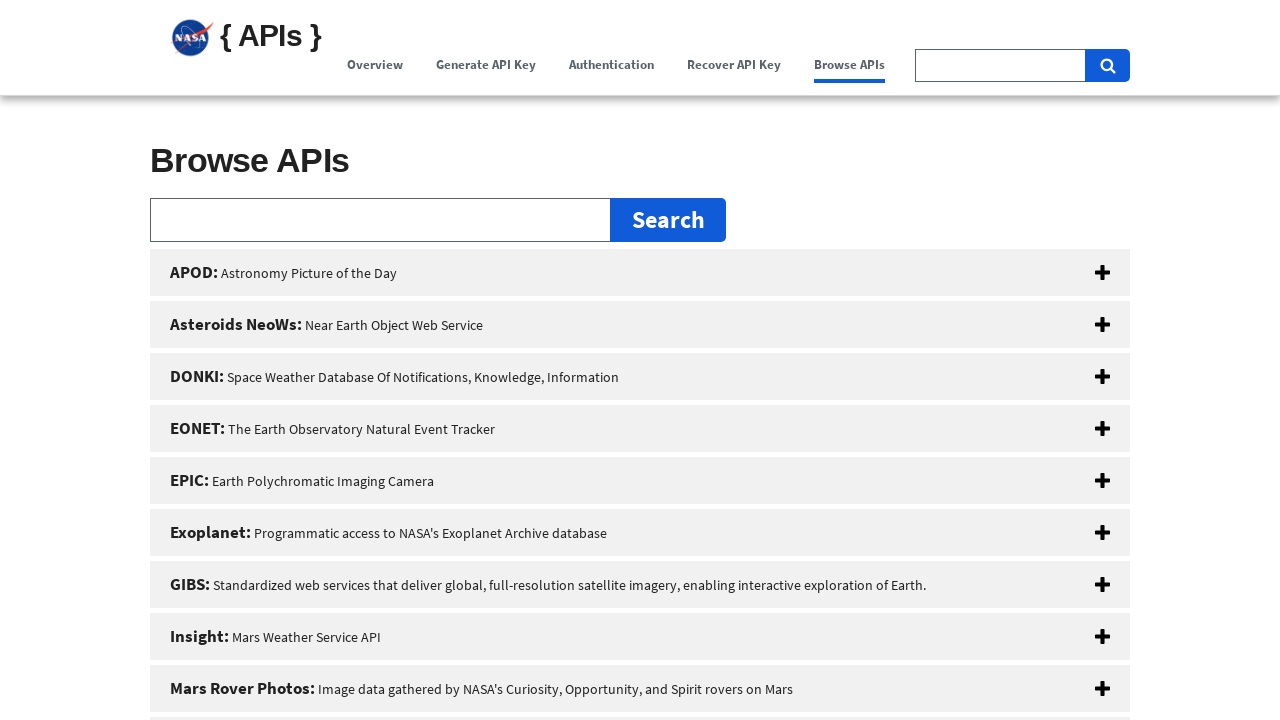